Tests accordion widget navigation by clicking through each section (Section 2, 3, and 4) and verifying that the content becomes visible after each click.

Starting URL: http://www.seleniumui.moderntester.pl/accordion.php

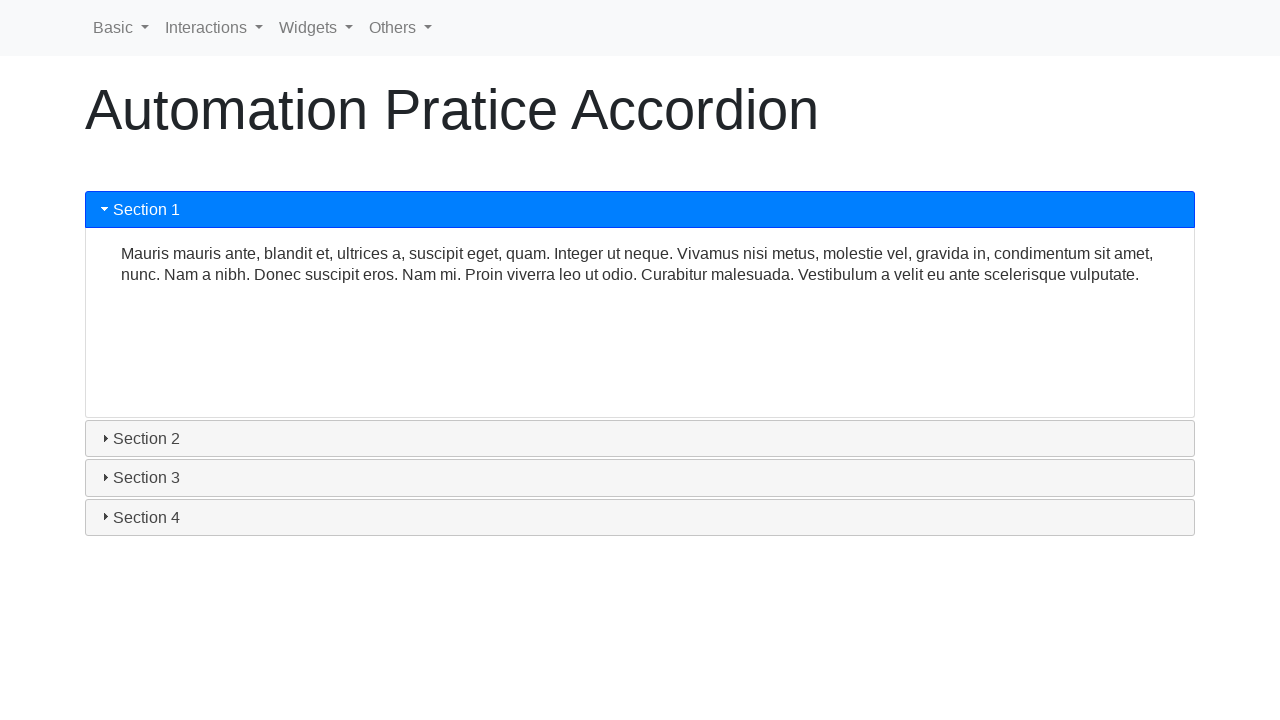

Initial section content became visible
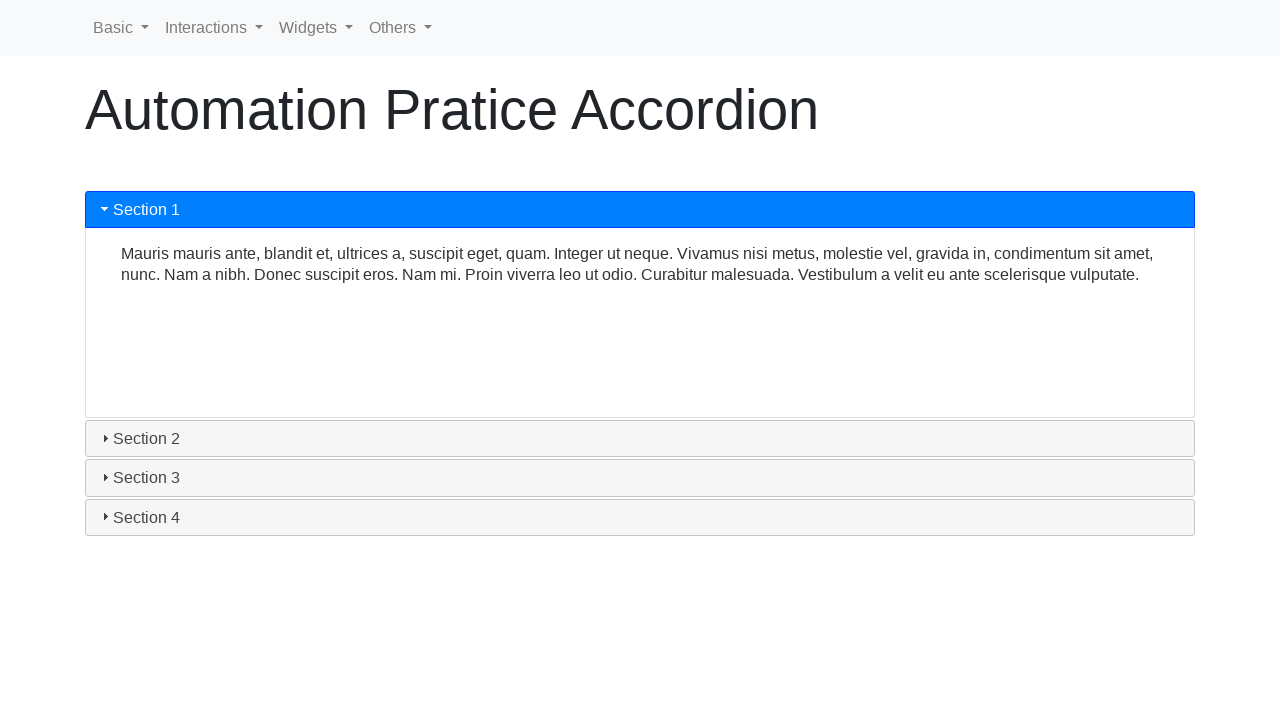

Clicked on Section 2 header at (640, 439) on #ui-id-3
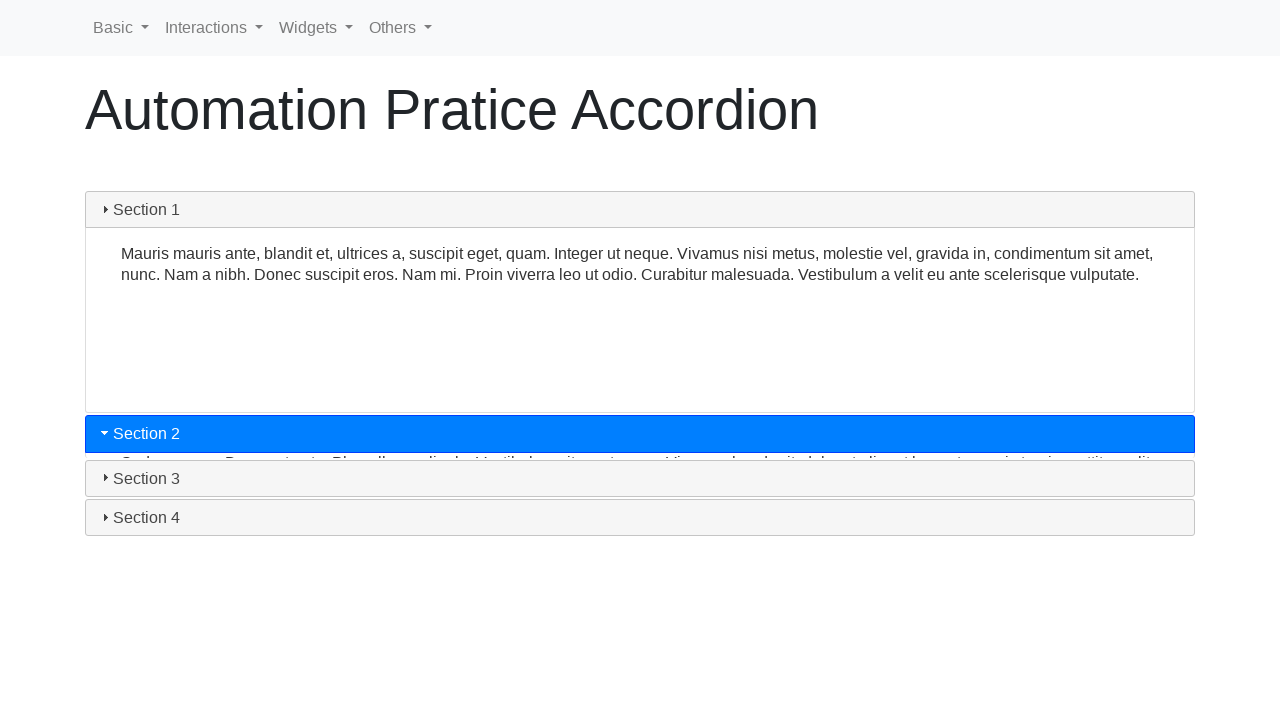

Section 2 content became visible
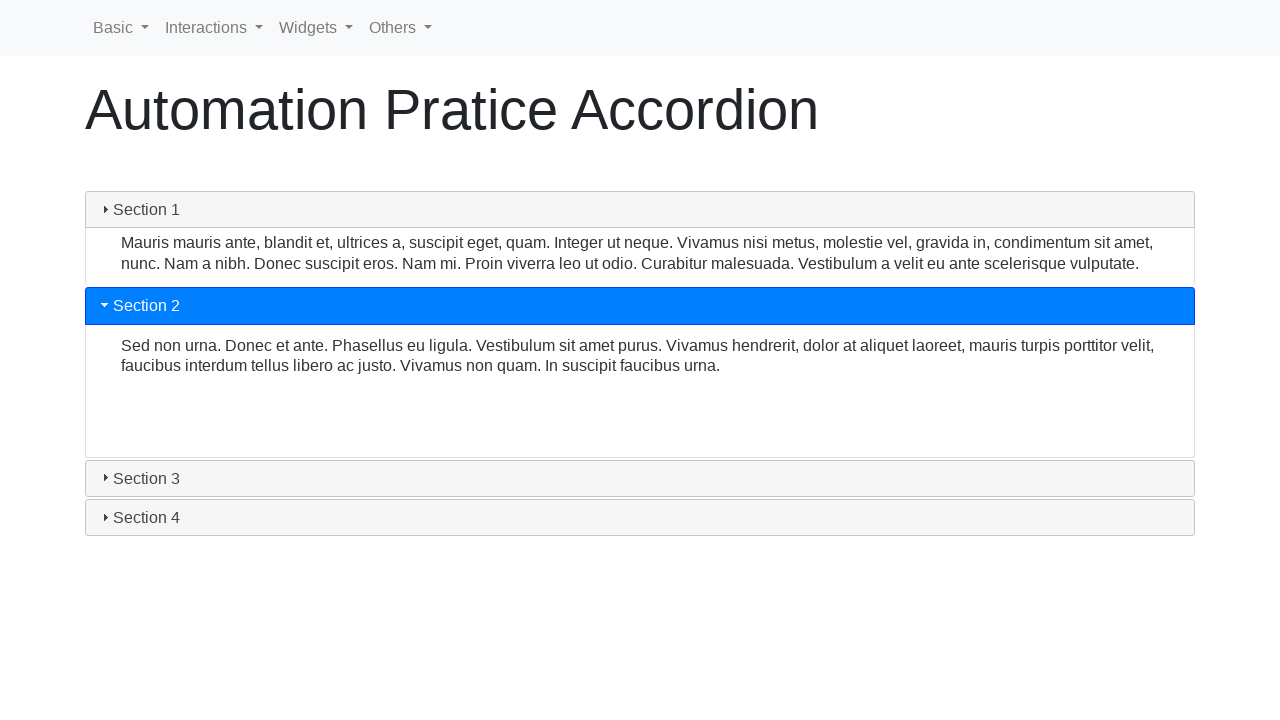

Clicked on Section 3 header at (640, 478) on #ui-id-5
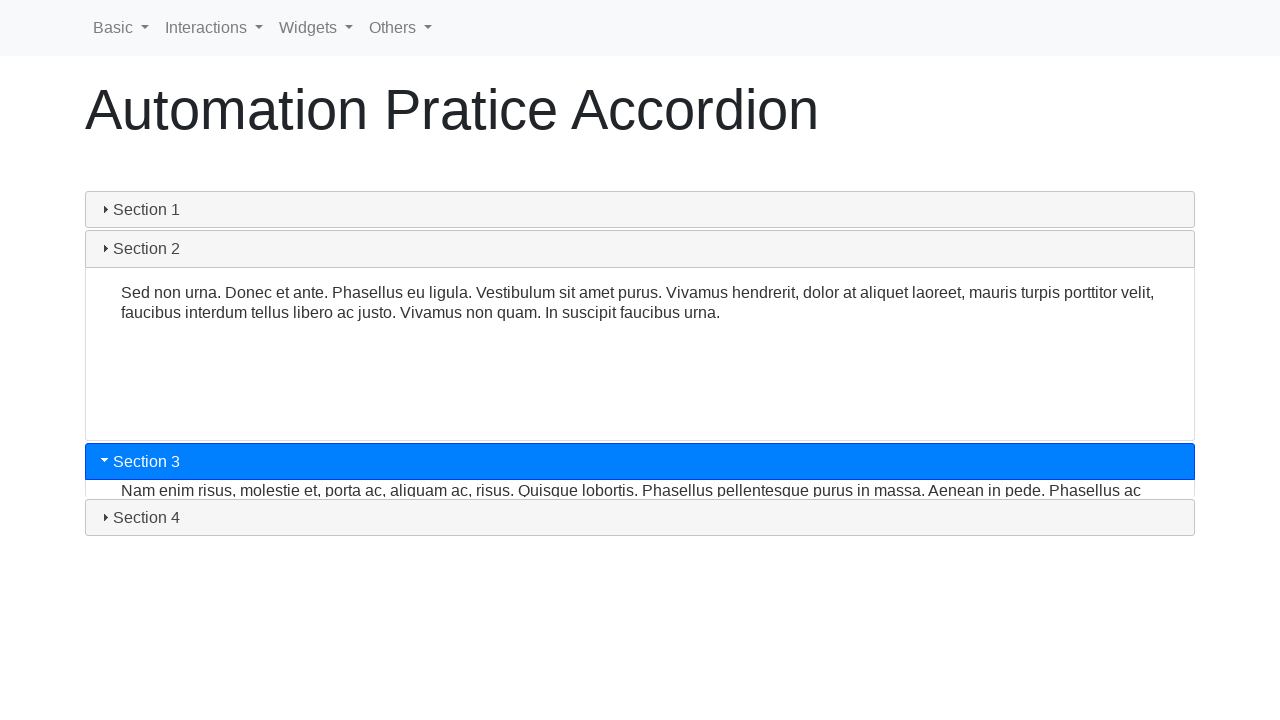

Section 3 content became visible
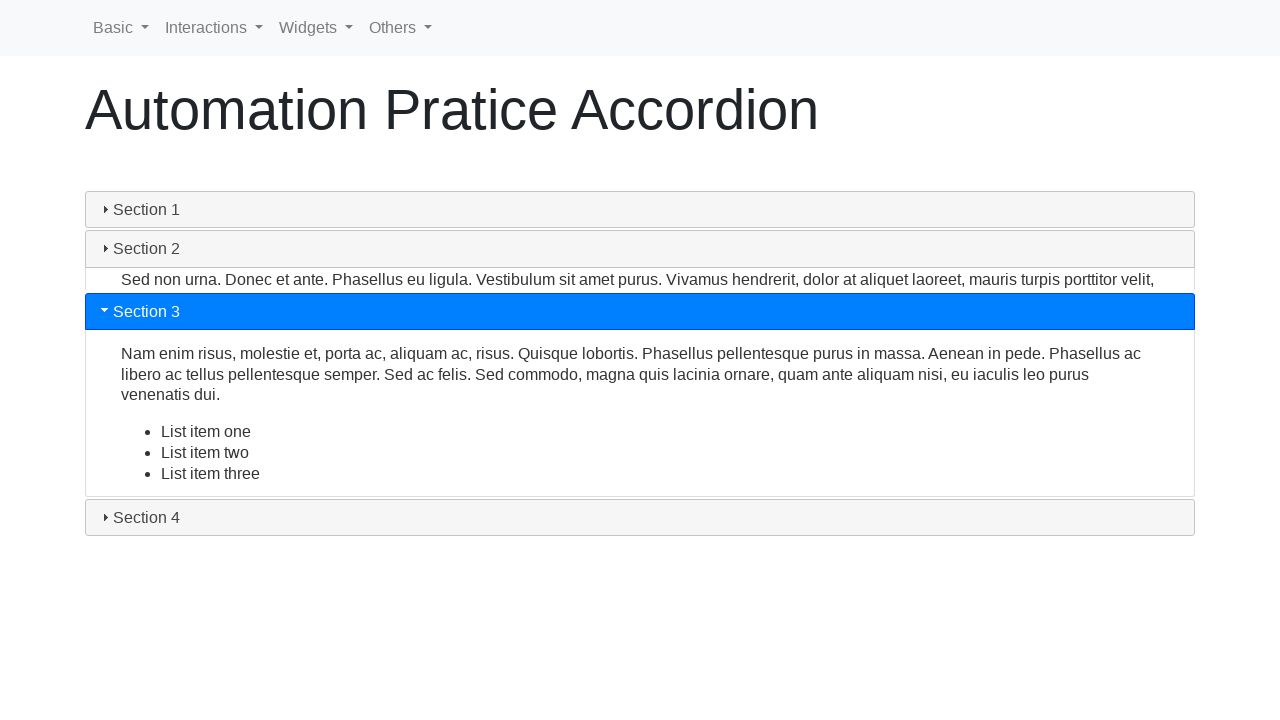

Clicked on Section 4 header at (640, 517) on #ui-id-7
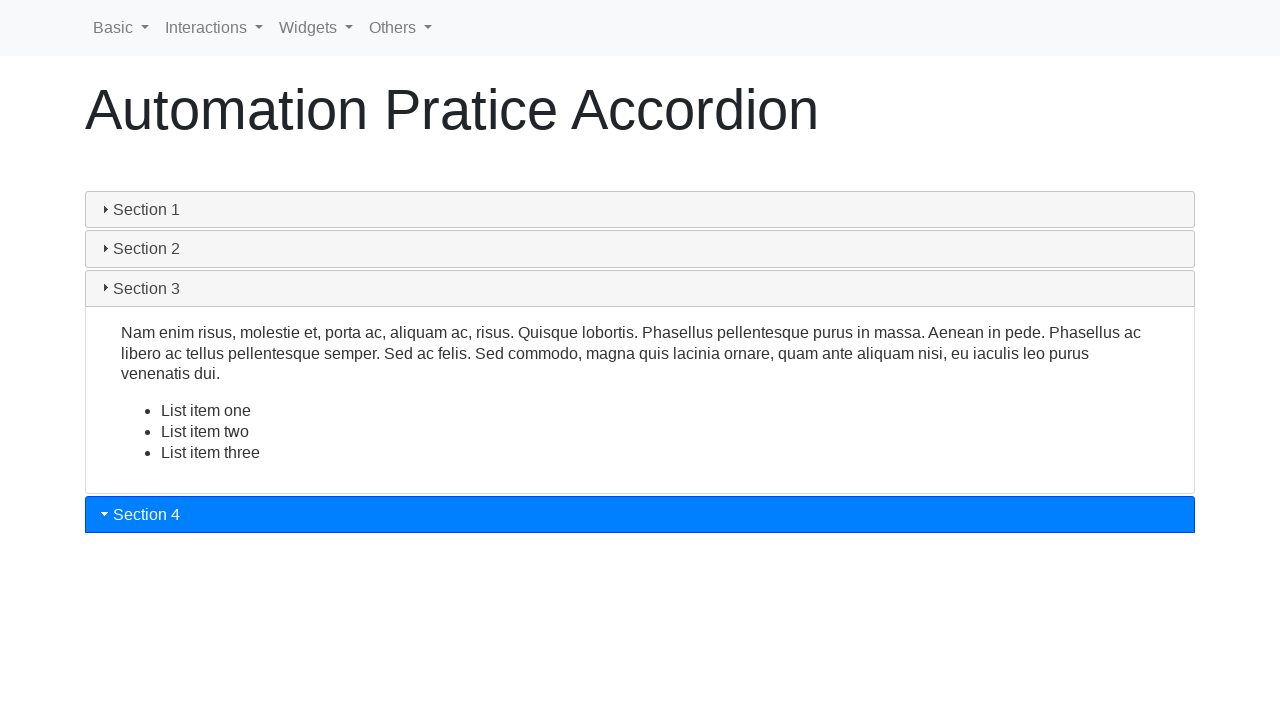

Section 4 content became visible
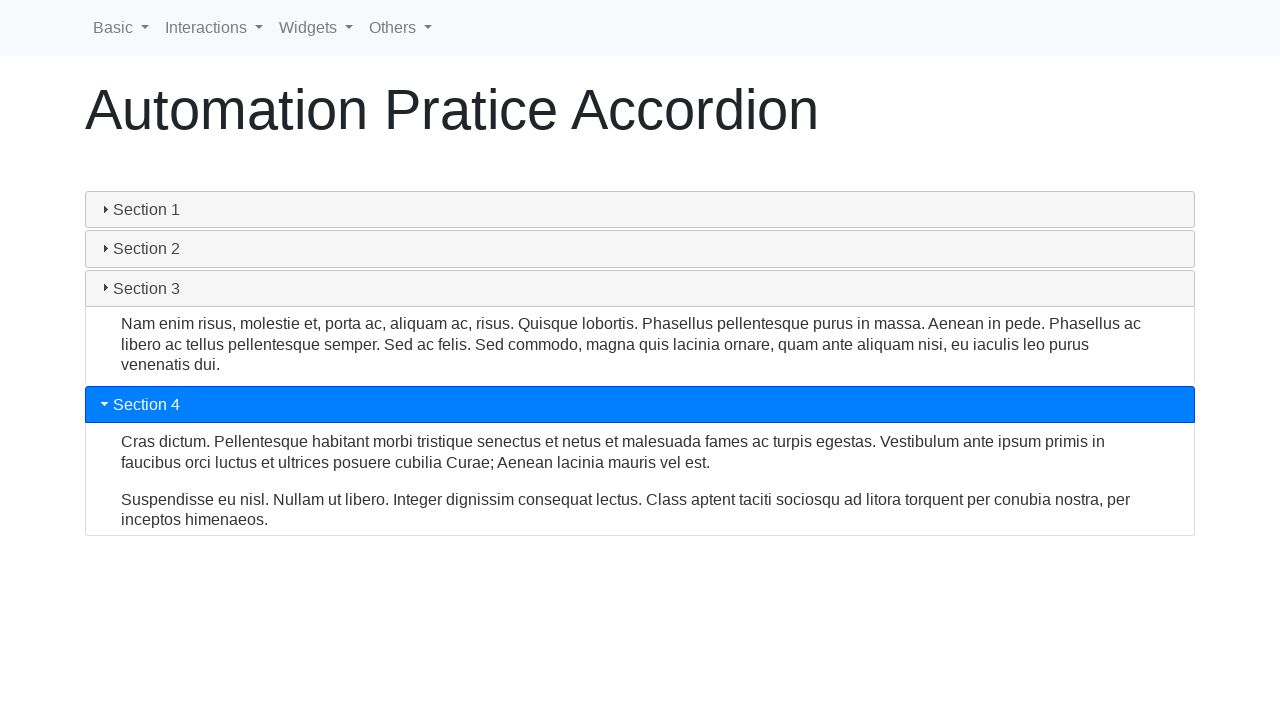

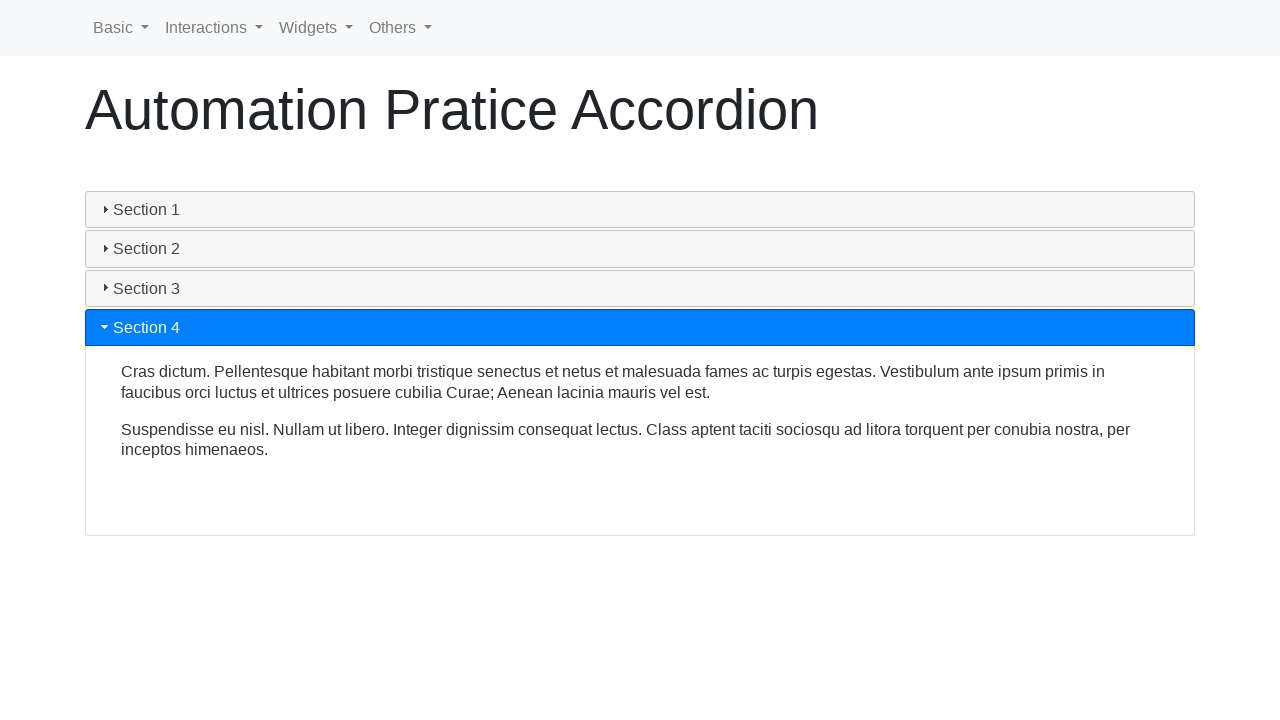